Tests selecting "Green" from an old-style select dropdown menu and verifies the selected value

Starting URL: https://demoqa.com/select-menu

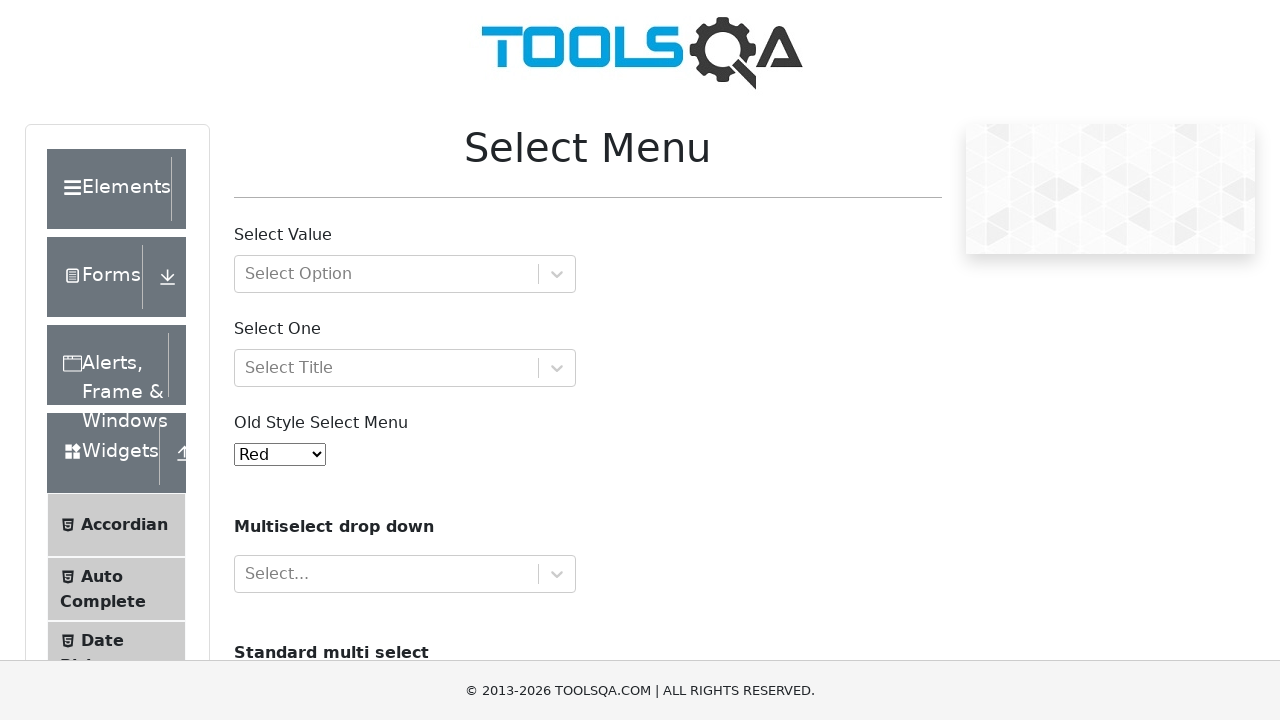

Selected 'Green' from the old-style select dropdown menu on #oldSelectMenu
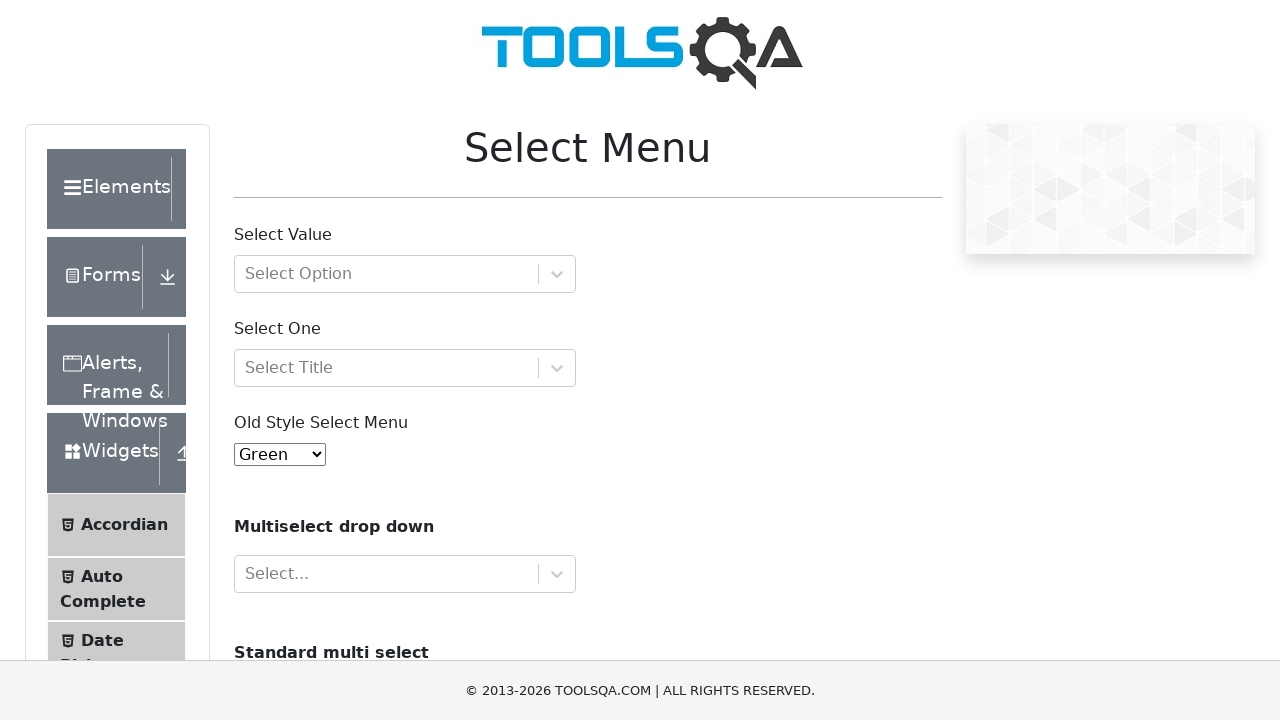

Retrieved the selected value from the dropdown
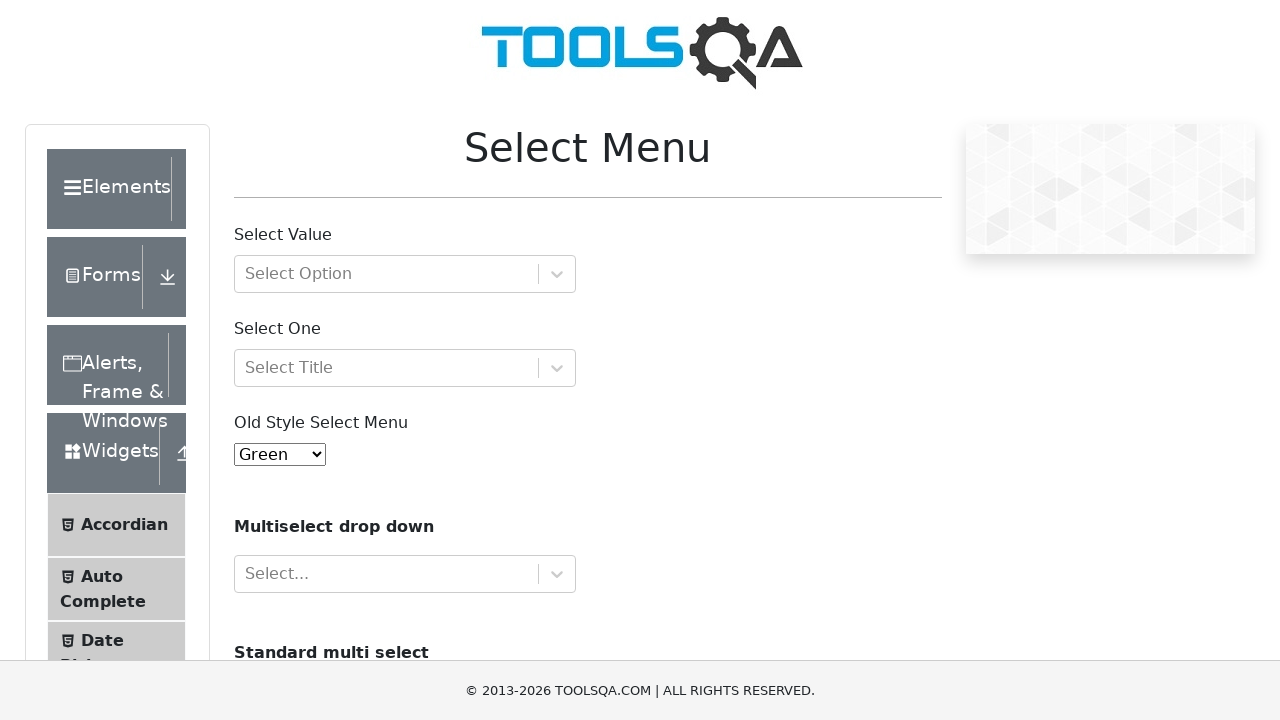

Verified that 'Green' is the selected value in the dropdown
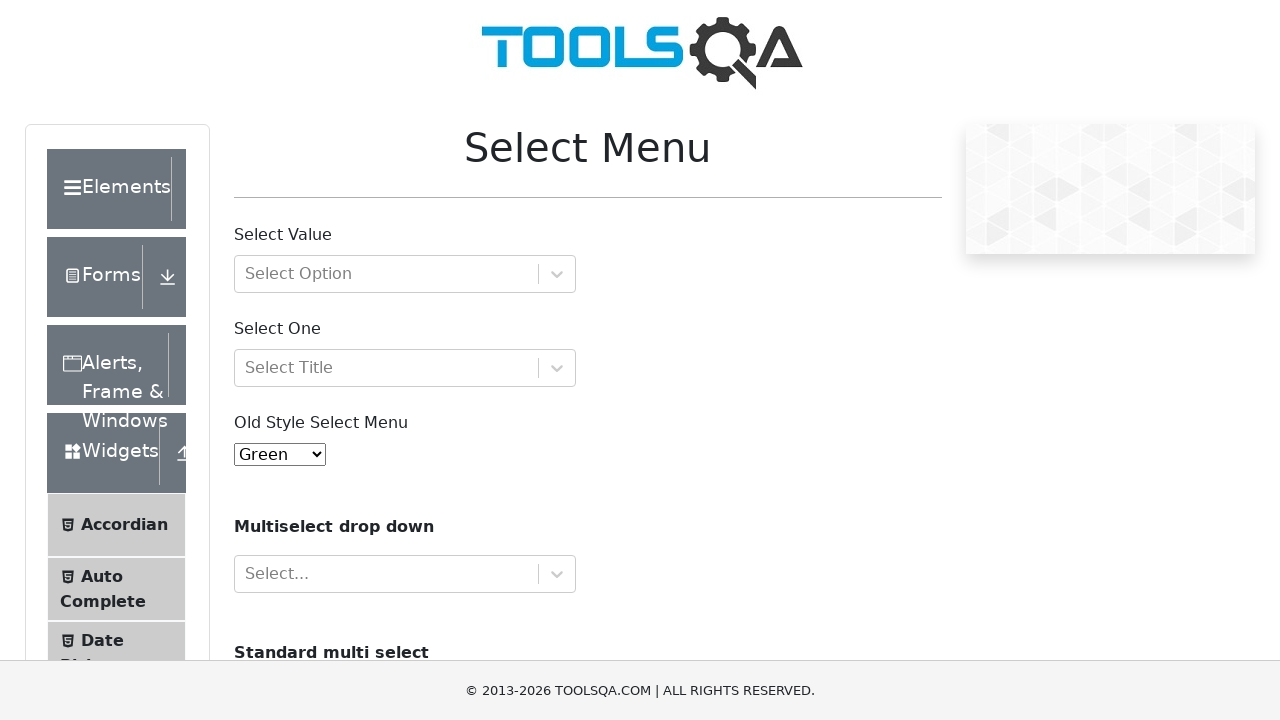

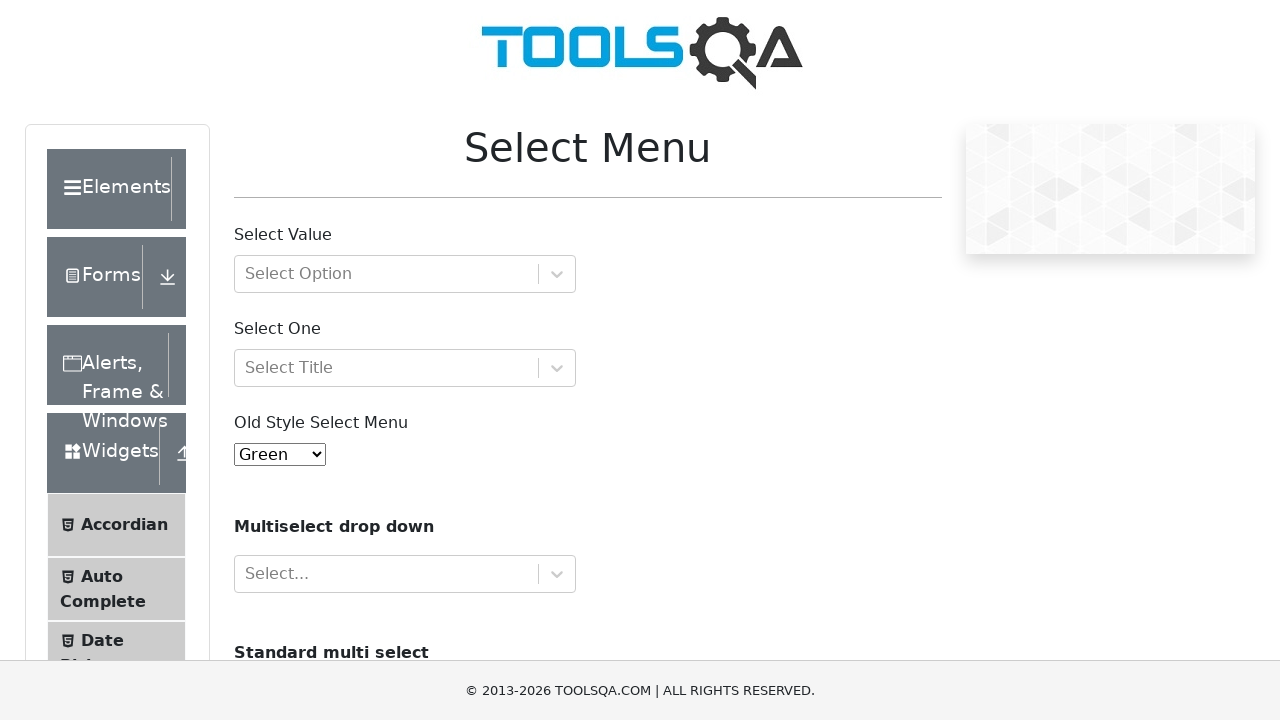